Tests navigating to the "Tablets" submenu from the Catalog menu and verifies the correct page opens

Starting URL: http://intershop5.skillbox.ru/

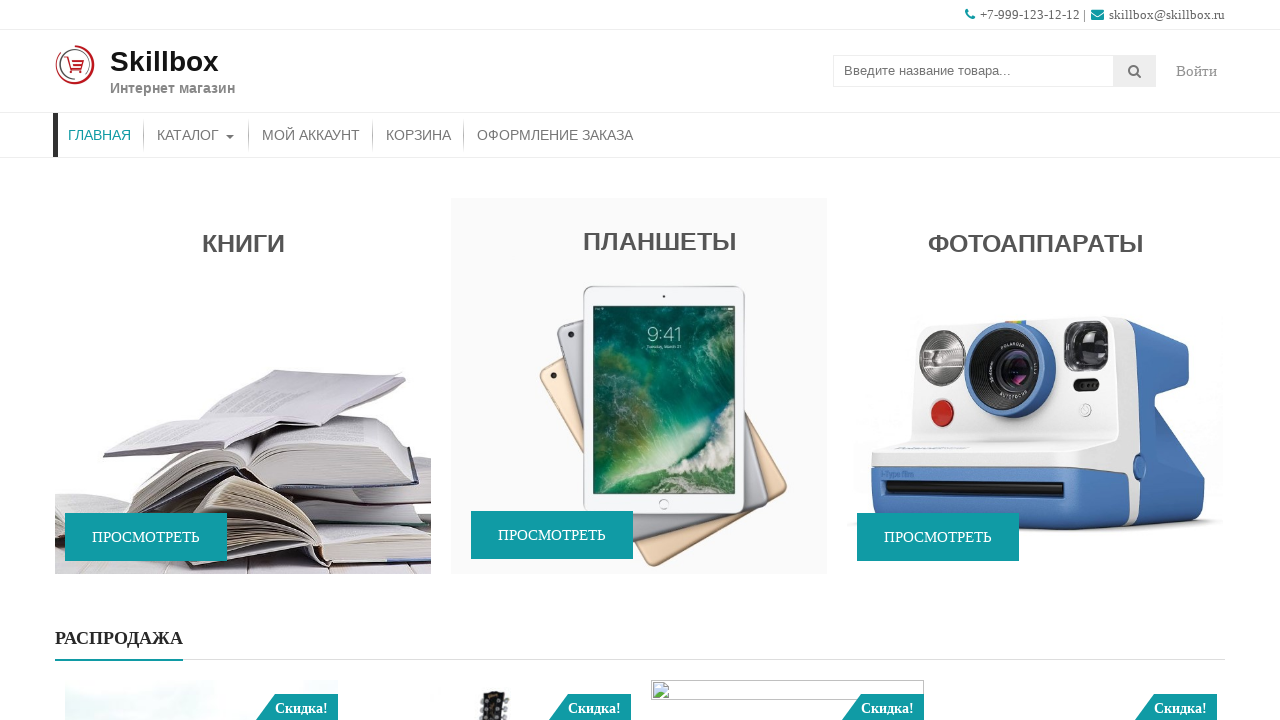

Focused on Catalog menu to reveal submenu on //*[contains(@class, 'store-menu')]//*[.='Каталог']
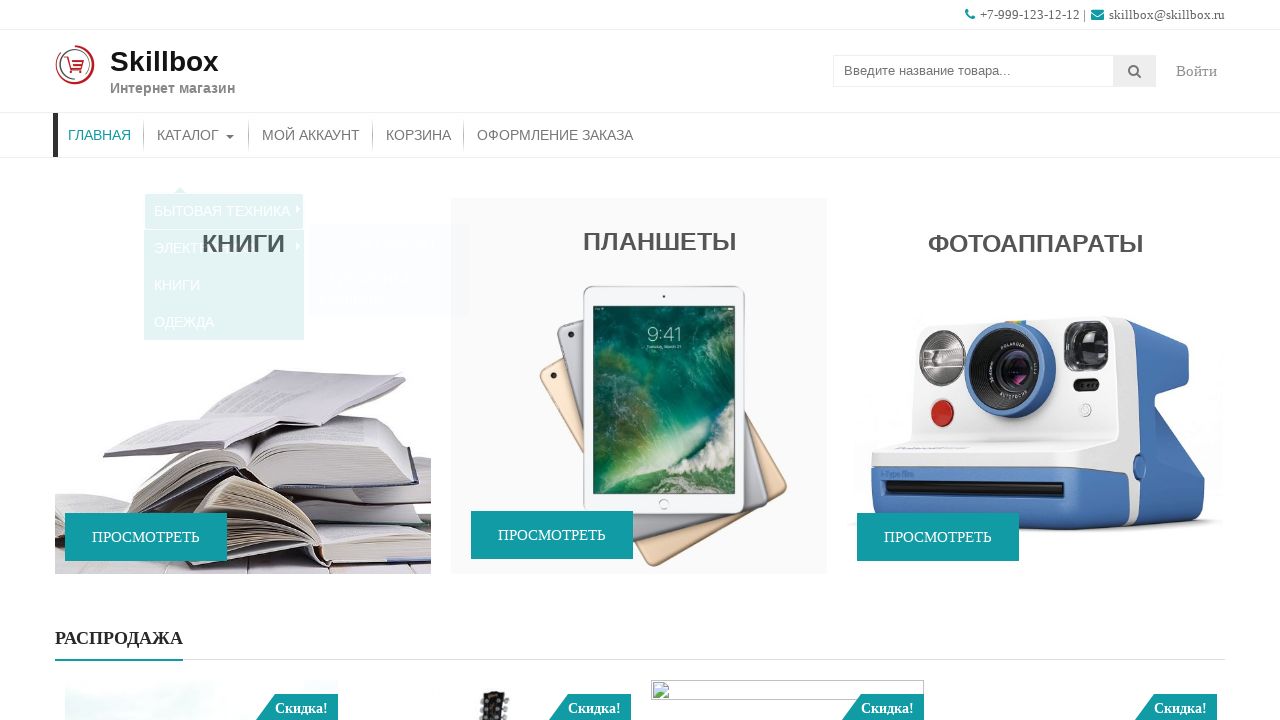

Navigated down from Appliances submenu item on //*[contains(@class, 'sub-menu')]//*[.='Бытовая техника']
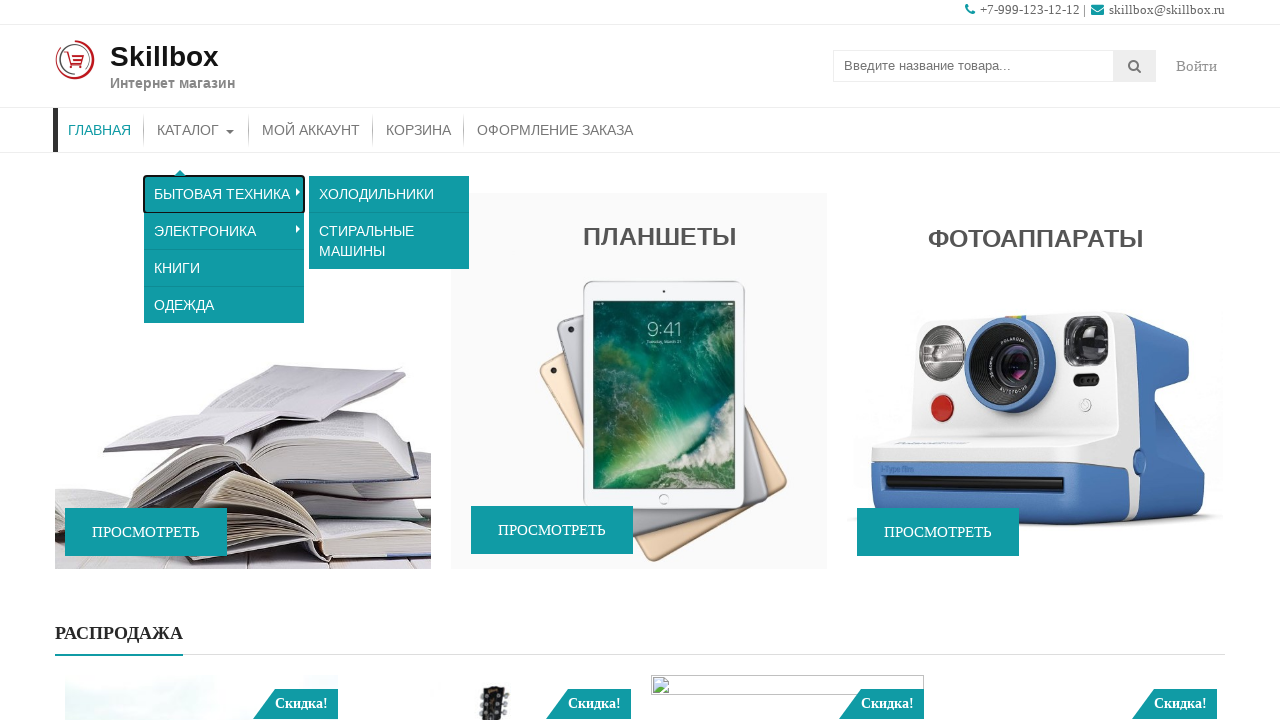

Navigated to Electronics submenu on //*[contains(@class, 'sub-menu')]//a[.='Электроника']
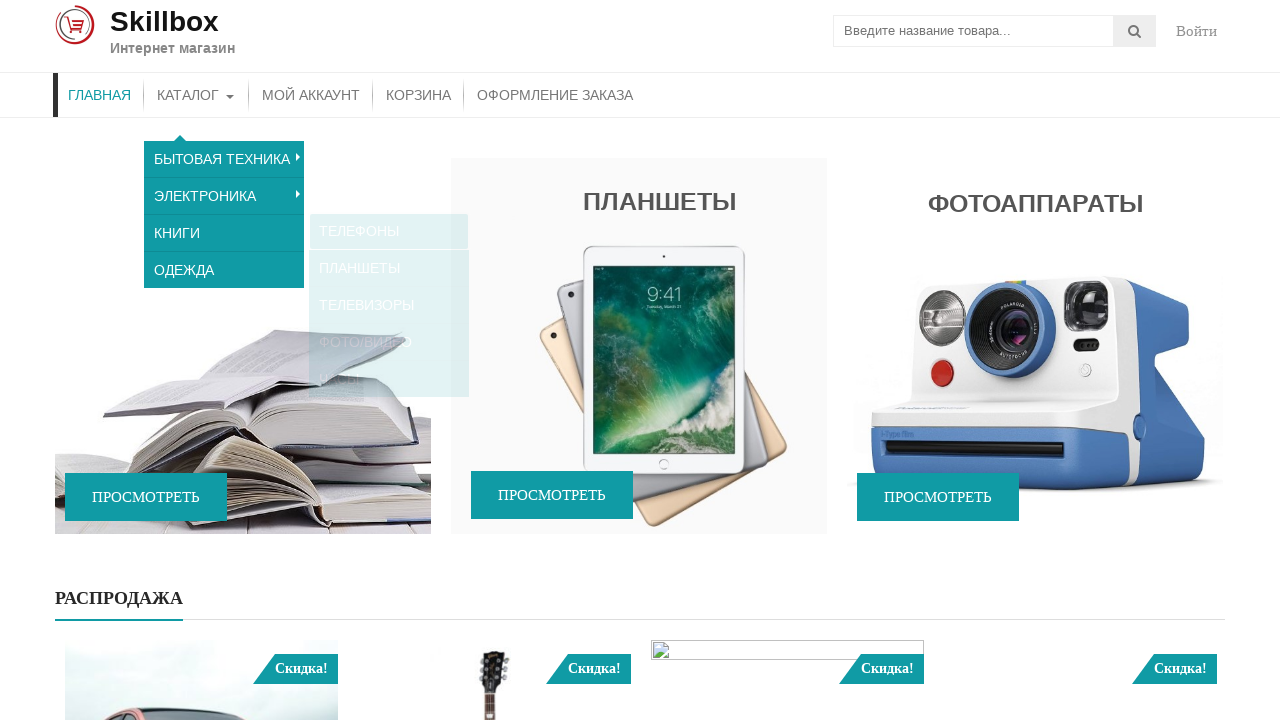

Navigated down from Phones submenu item on //*[contains(@class, 'sub-menu')]//a[.='Телефоны']
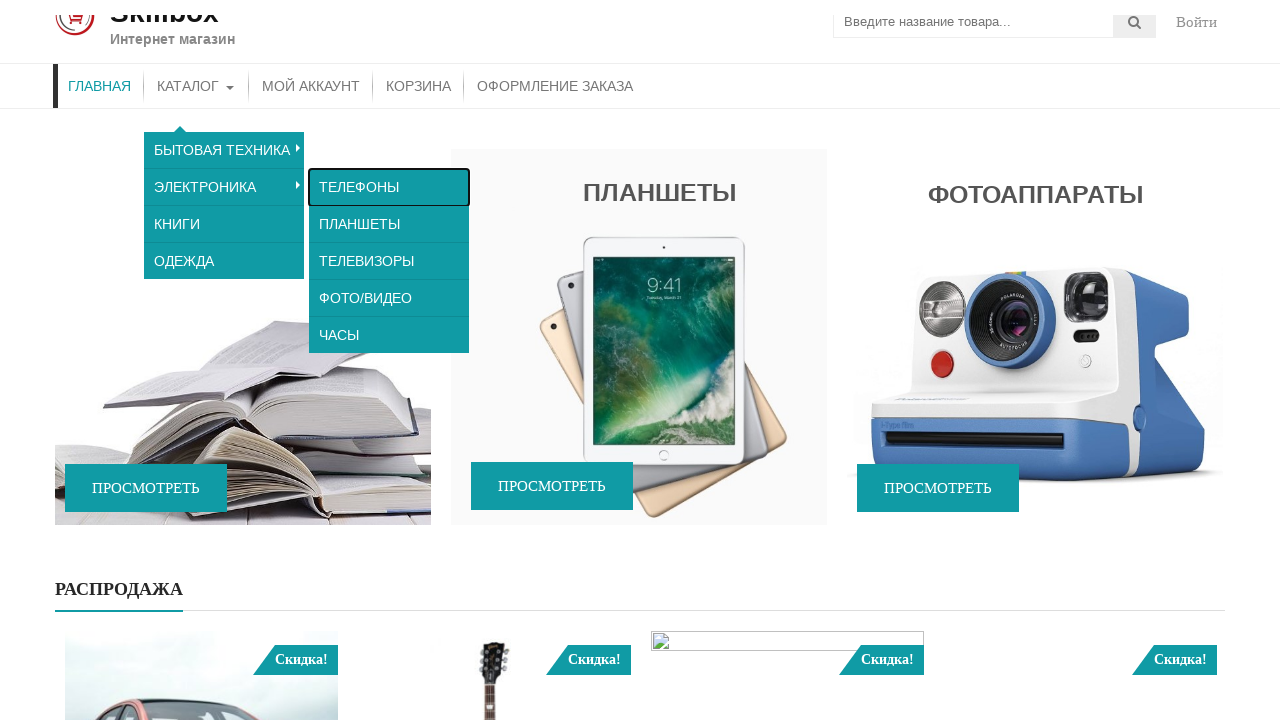

Clicked on Tablets submenu option at (389, 193) on xpath=//*[contains(@class, 'sub-menu')]//a[.='Планшеты']
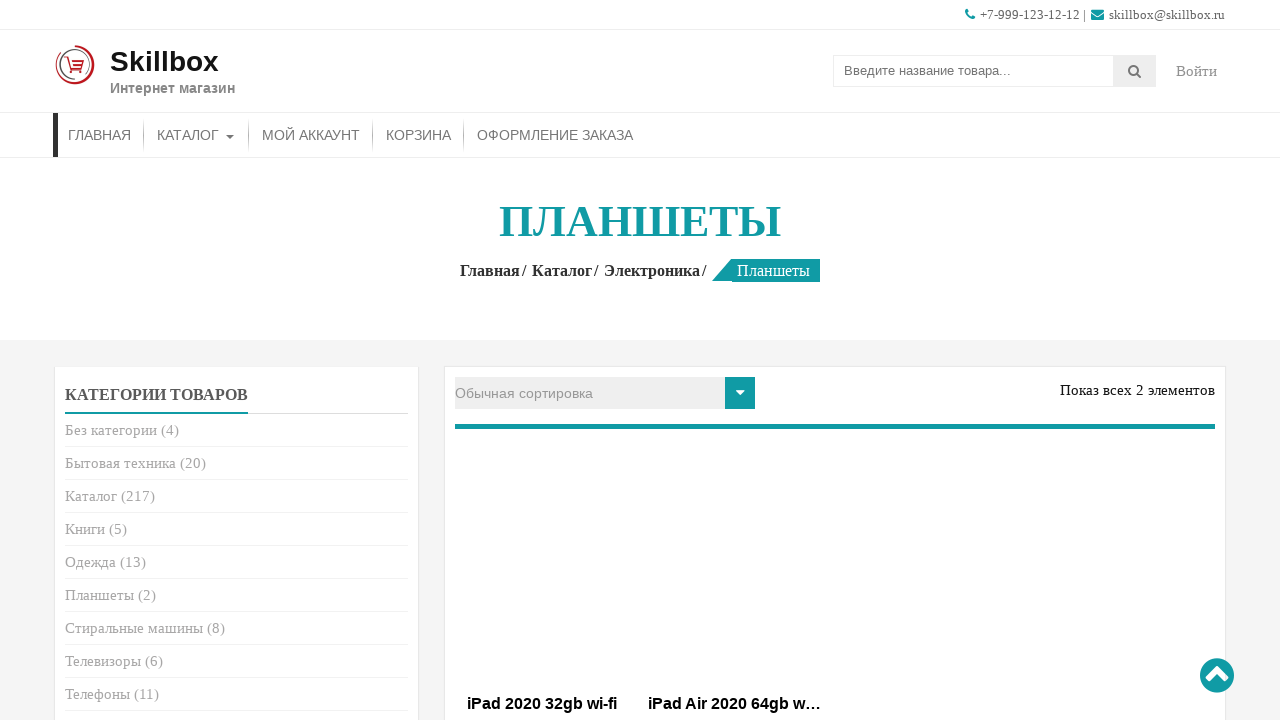

Verified page title is displayed on Tablets page
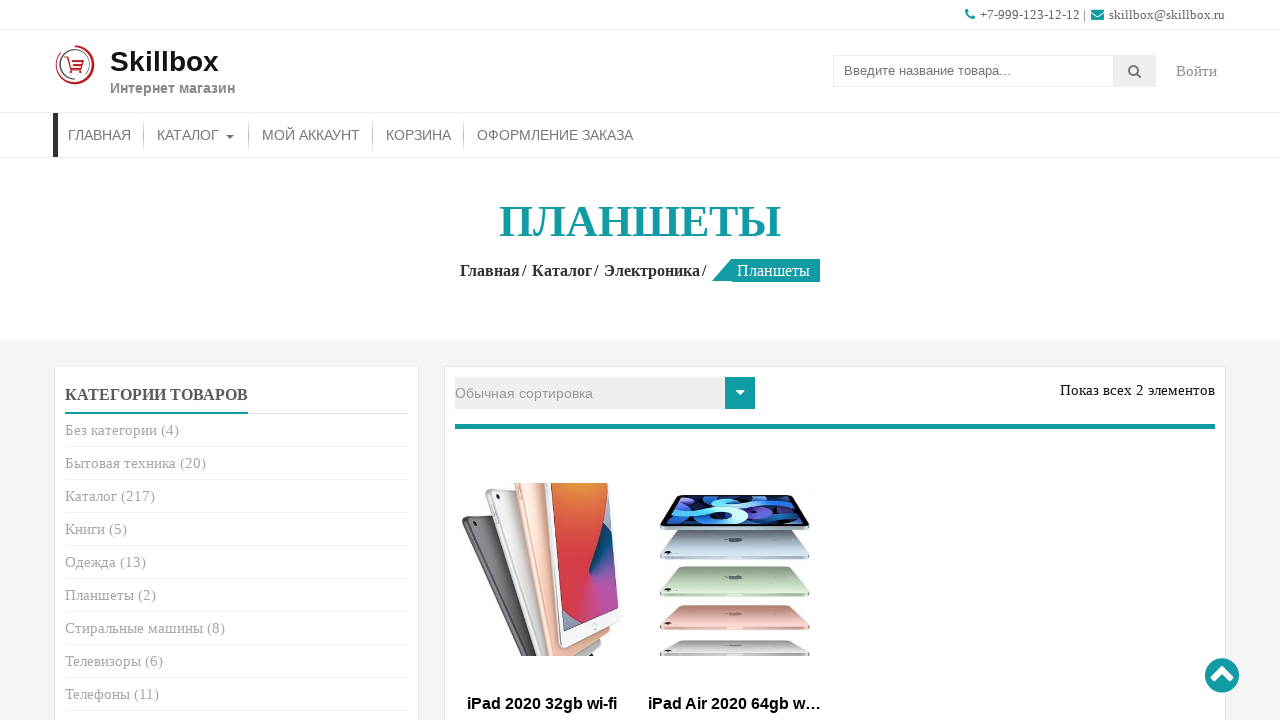

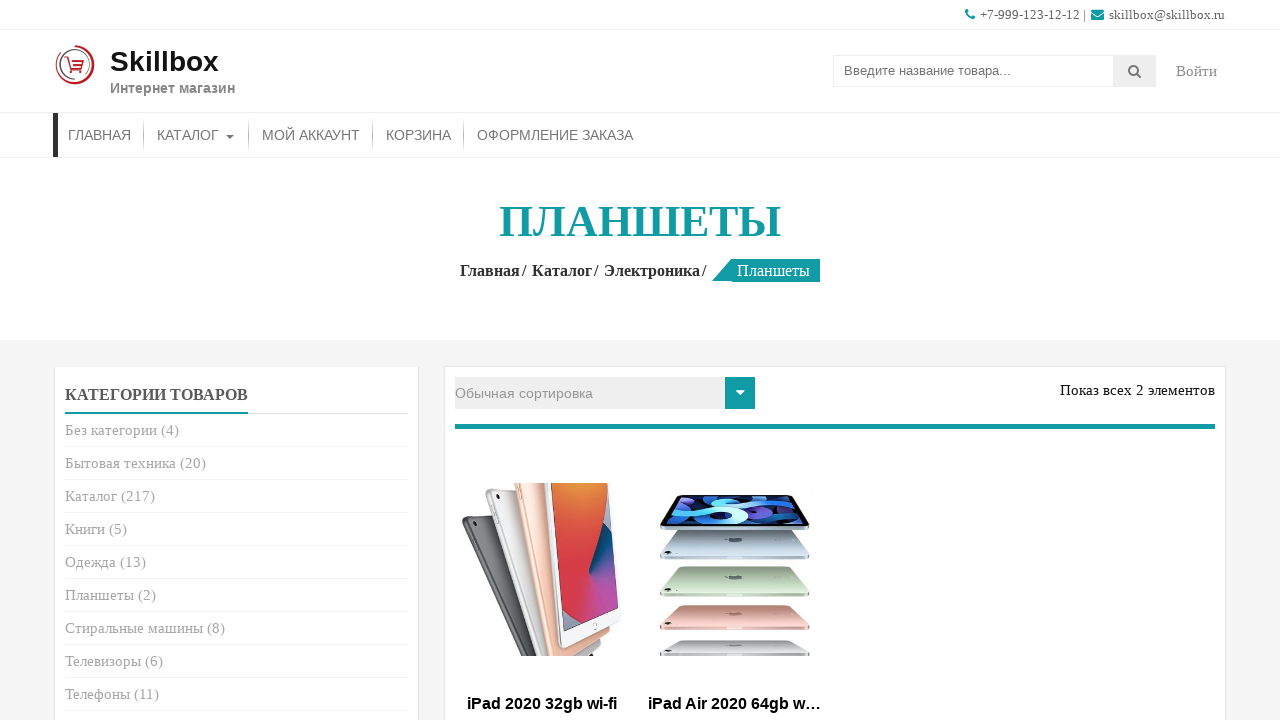